Tests that edits are cancelled when pressing the Escape key

Starting URL: https://demo.playwright.dev/todomvc

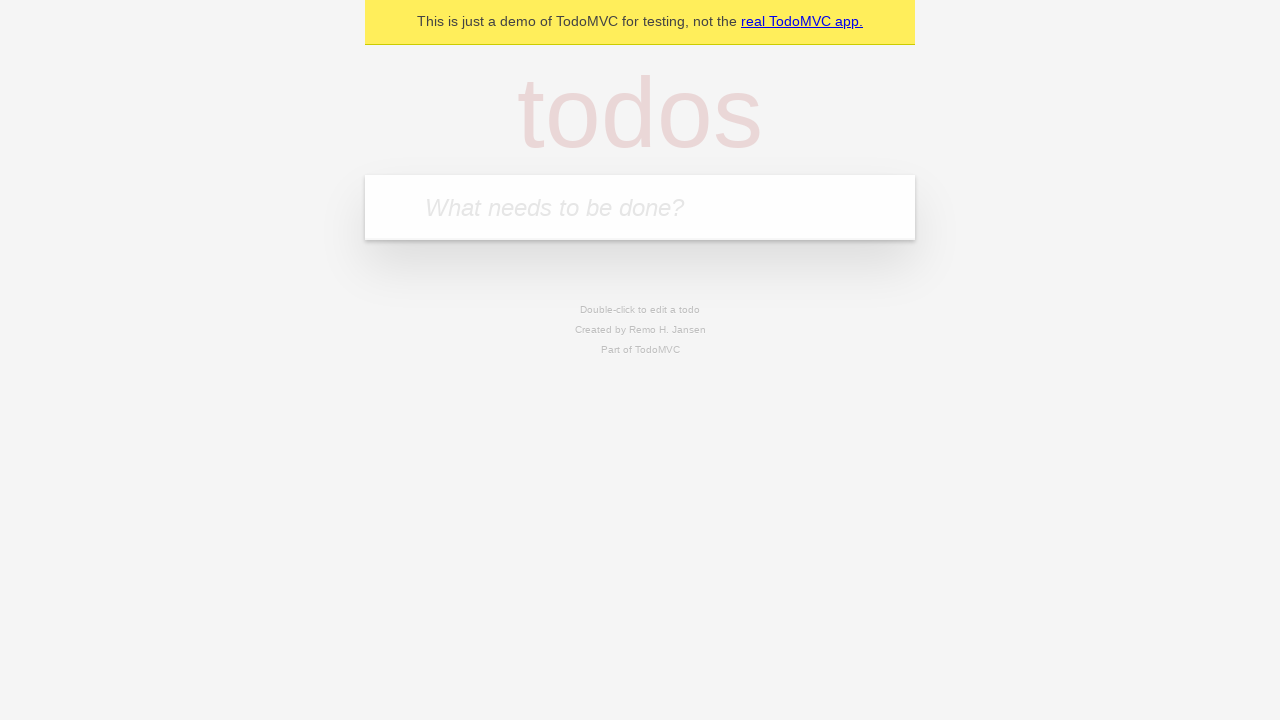

Filled todo input with 'buy some cheese' on internal:attr=[placeholder="What needs to be done?"i]
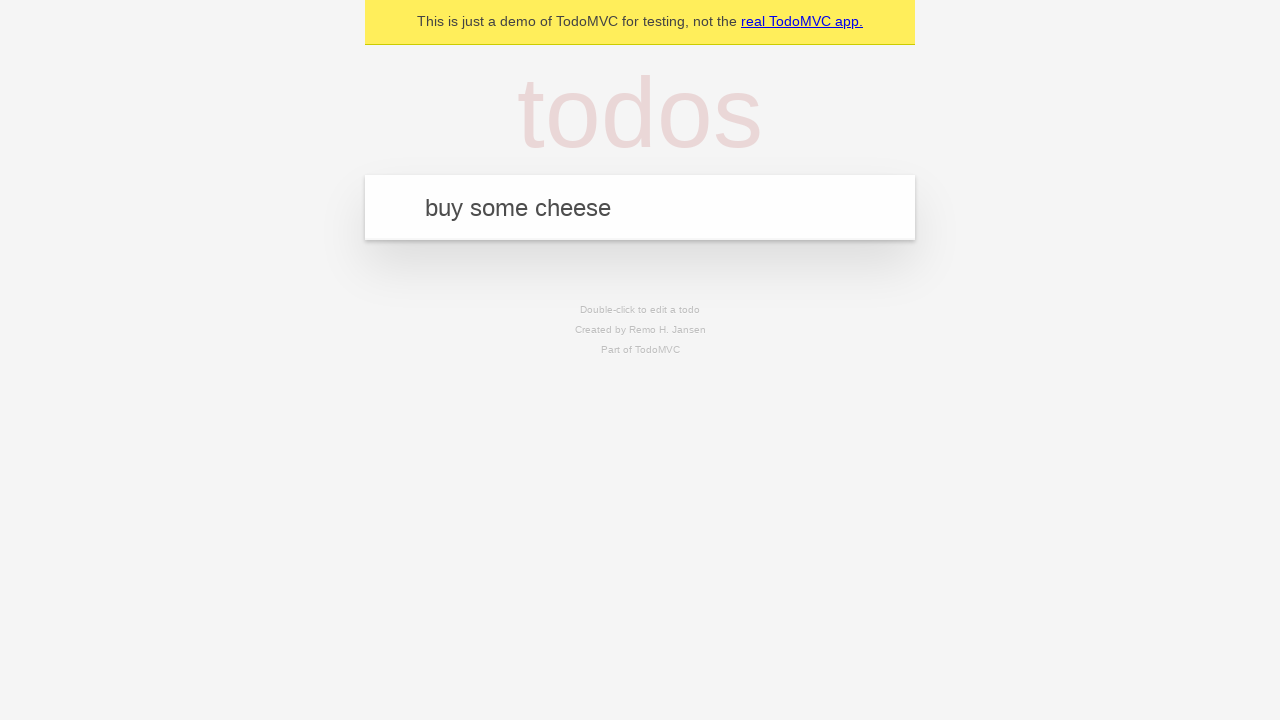

Pressed Enter to create first todo on internal:attr=[placeholder="What needs to be done?"i]
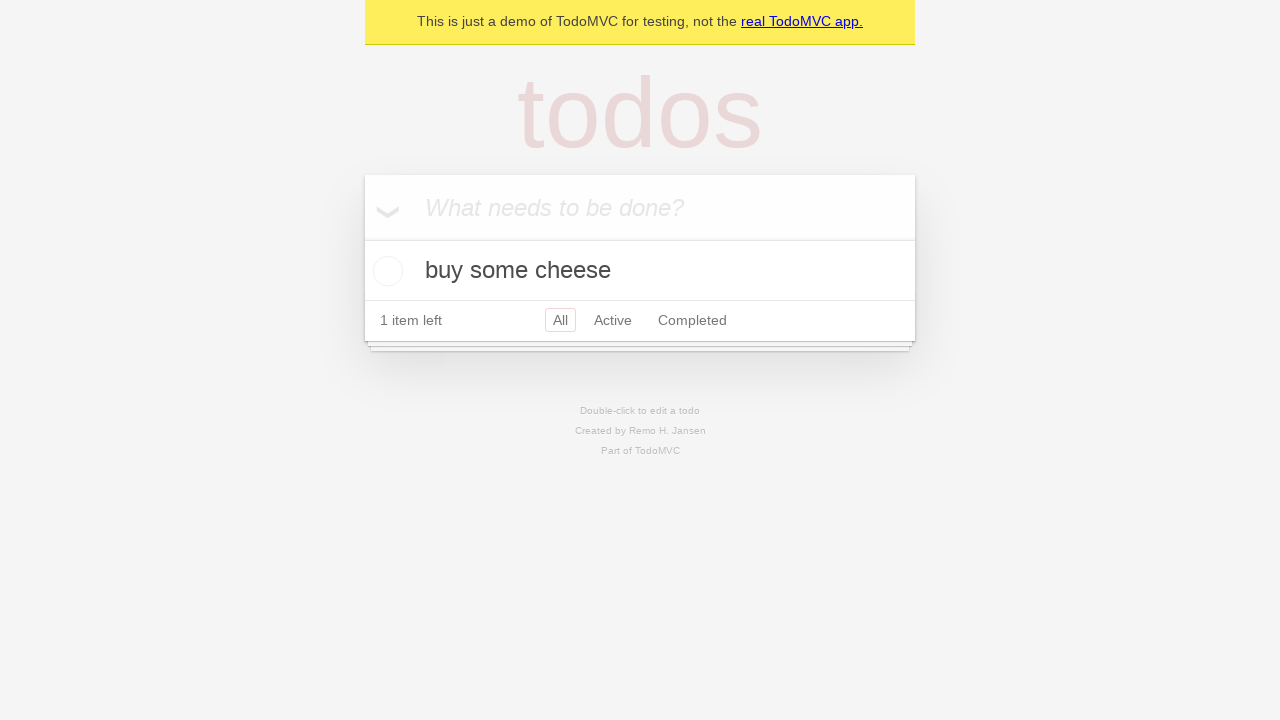

Filled todo input with 'feed the cat' on internal:attr=[placeholder="What needs to be done?"i]
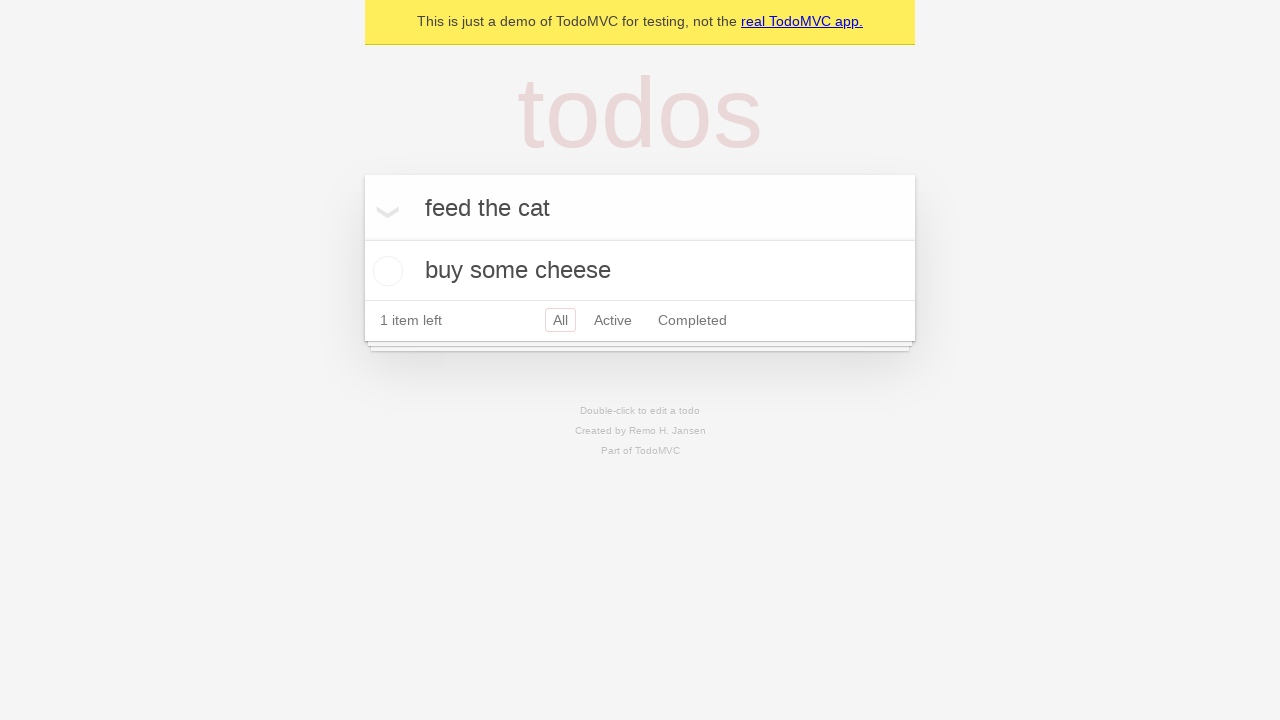

Pressed Enter to create second todo on internal:attr=[placeholder="What needs to be done?"i]
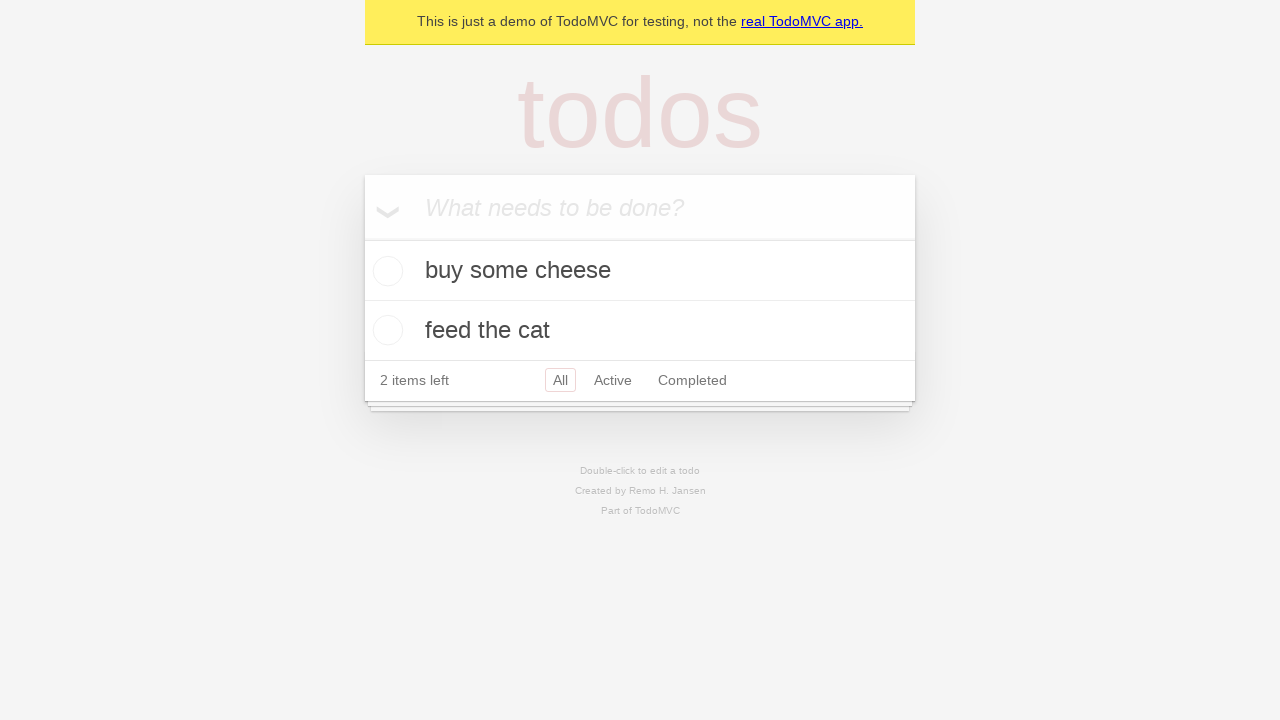

Filled todo input with 'book a doctors appointment' on internal:attr=[placeholder="What needs to be done?"i]
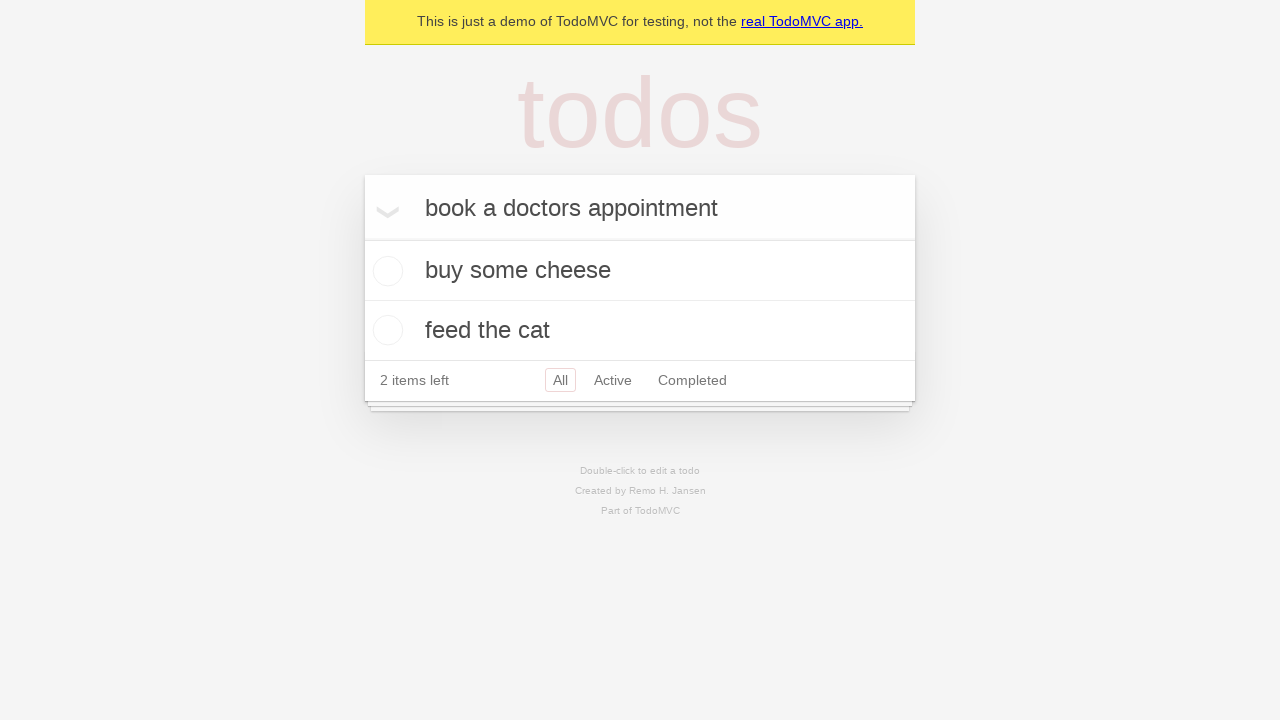

Pressed Enter to create third todo on internal:attr=[placeholder="What needs to be done?"i]
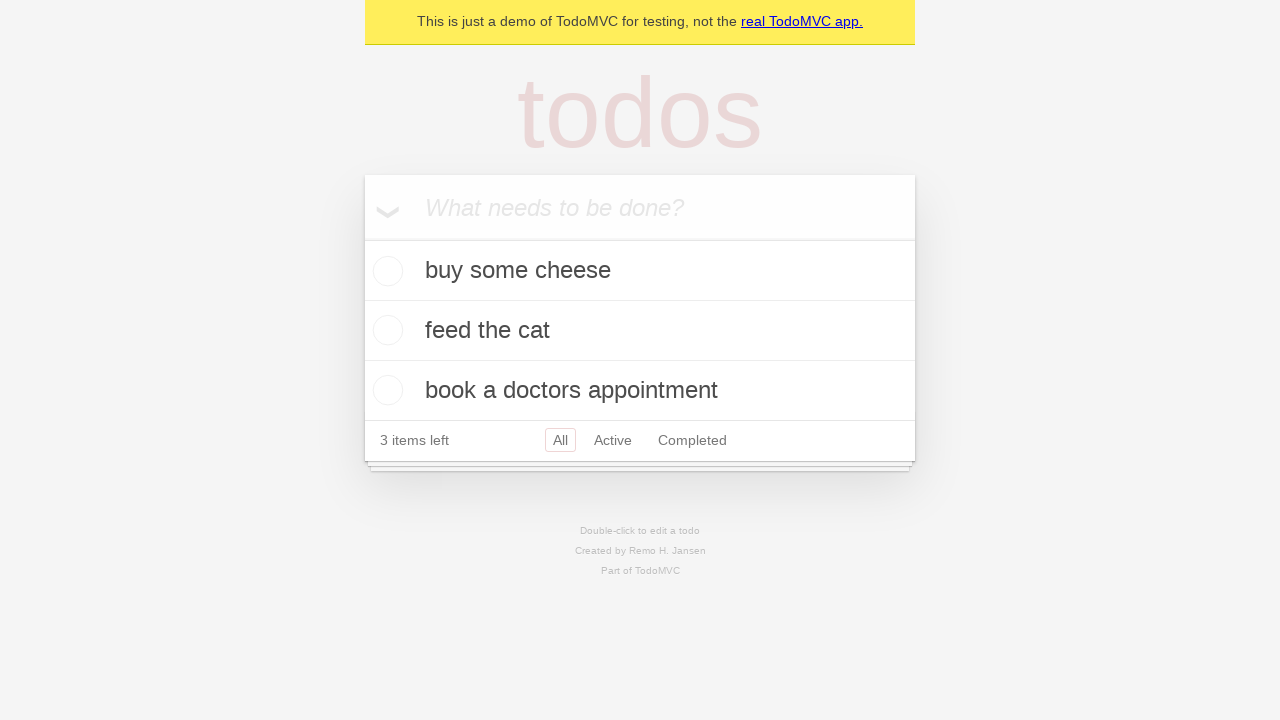

Waited for all 3 todos to load in the DOM
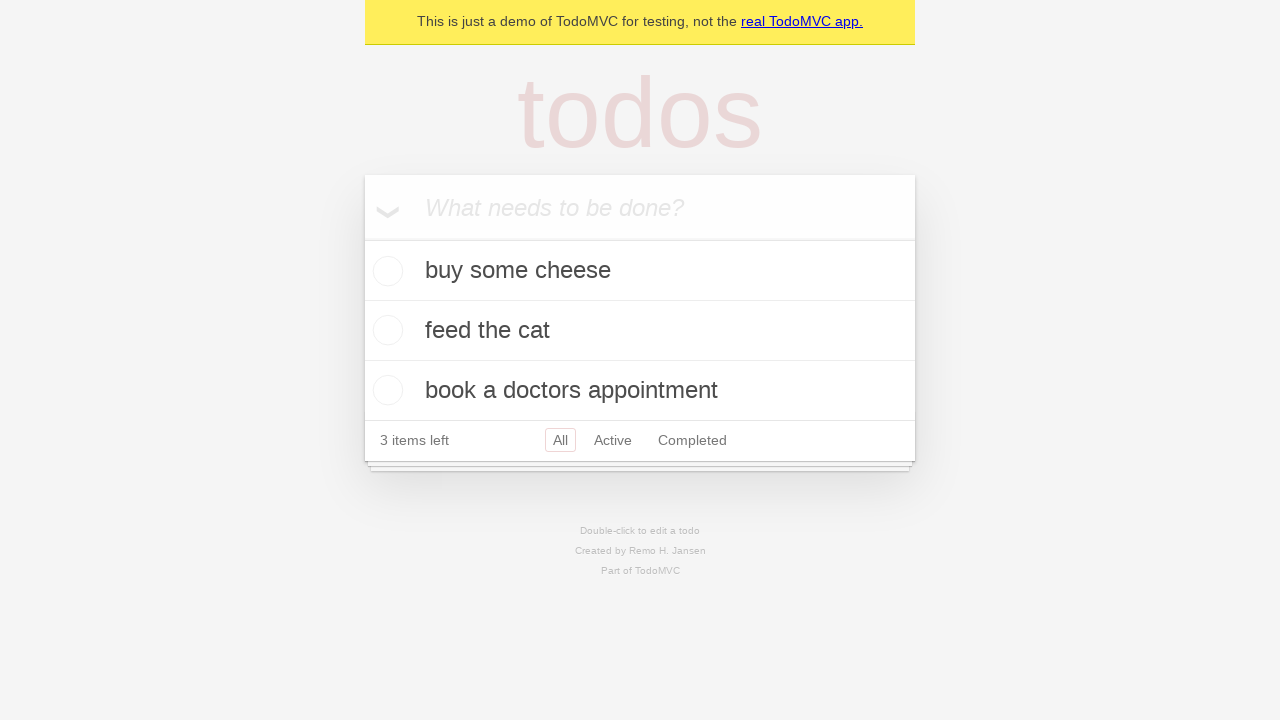

Double-clicked second todo to enter edit mode at (640, 331) on internal:testid=[data-testid="todo-item"s] >> nth=1
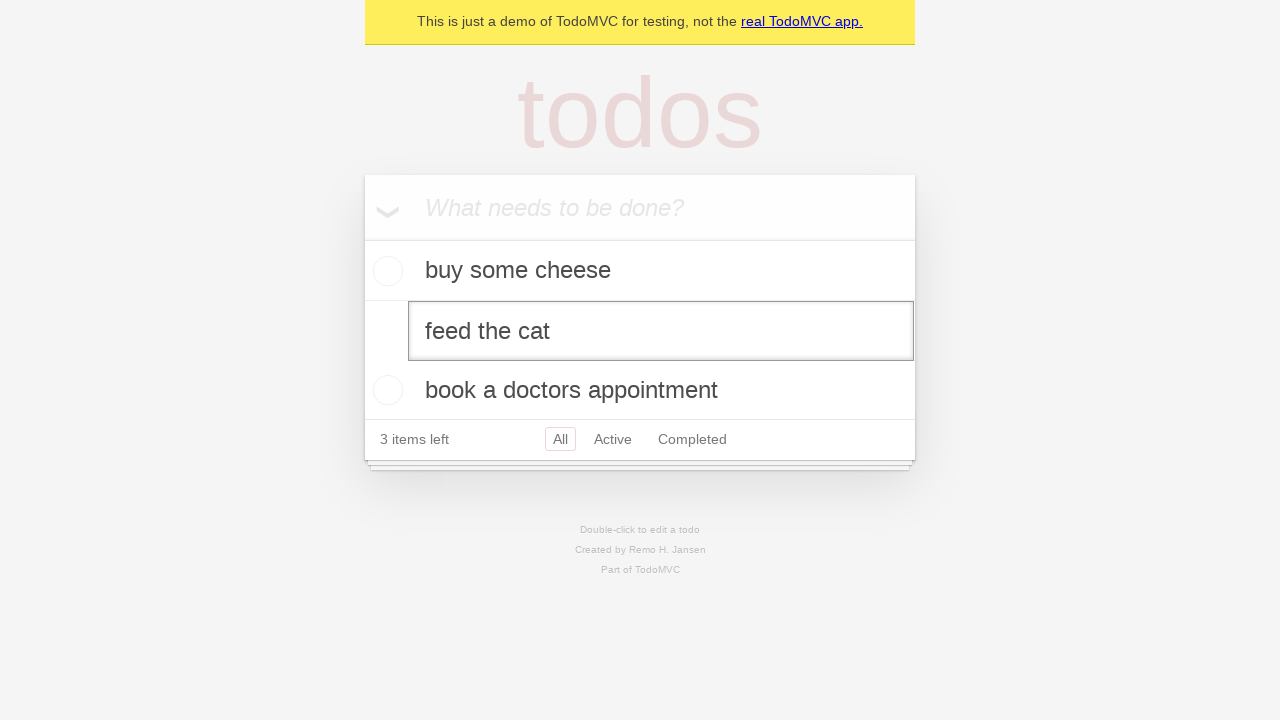

Filled edit textbox with 'buy some sausages' on internal:testid=[data-testid="todo-item"s] >> nth=1 >> internal:role=textbox[nam
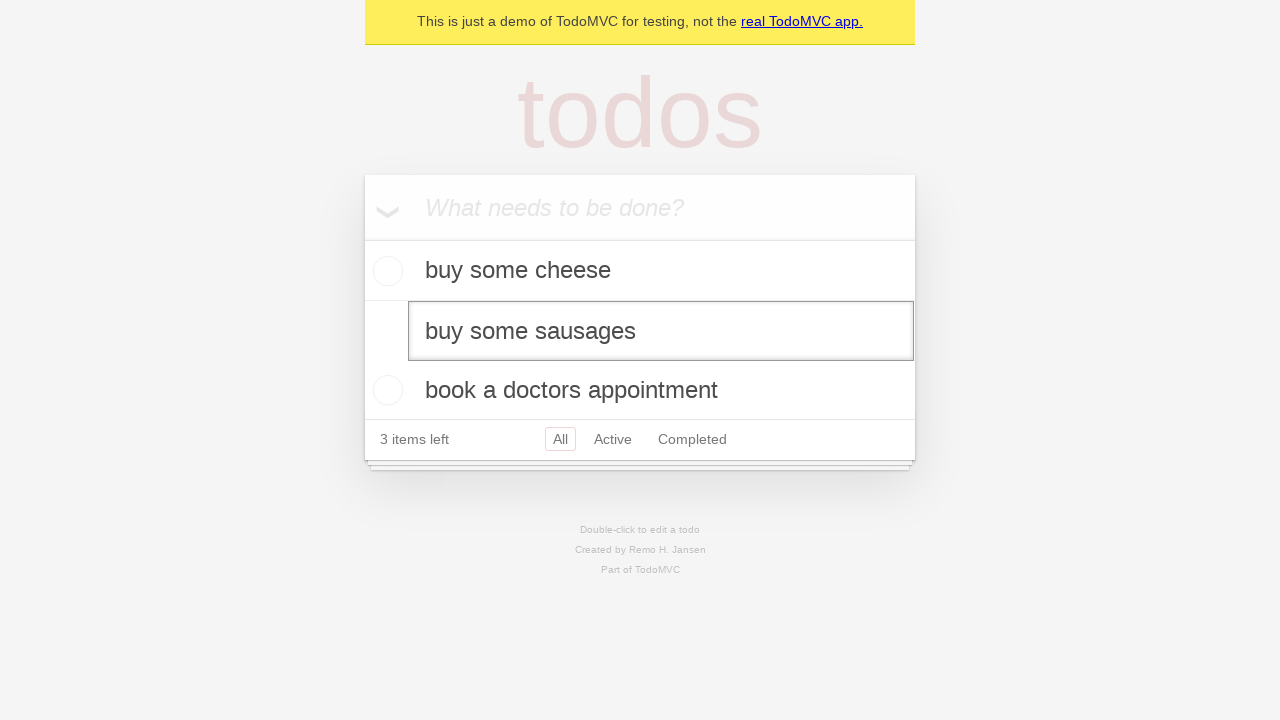

Pressed Escape key to cancel editing on internal:testid=[data-testid="todo-item"s] >> nth=1 >> internal:role=textbox[nam
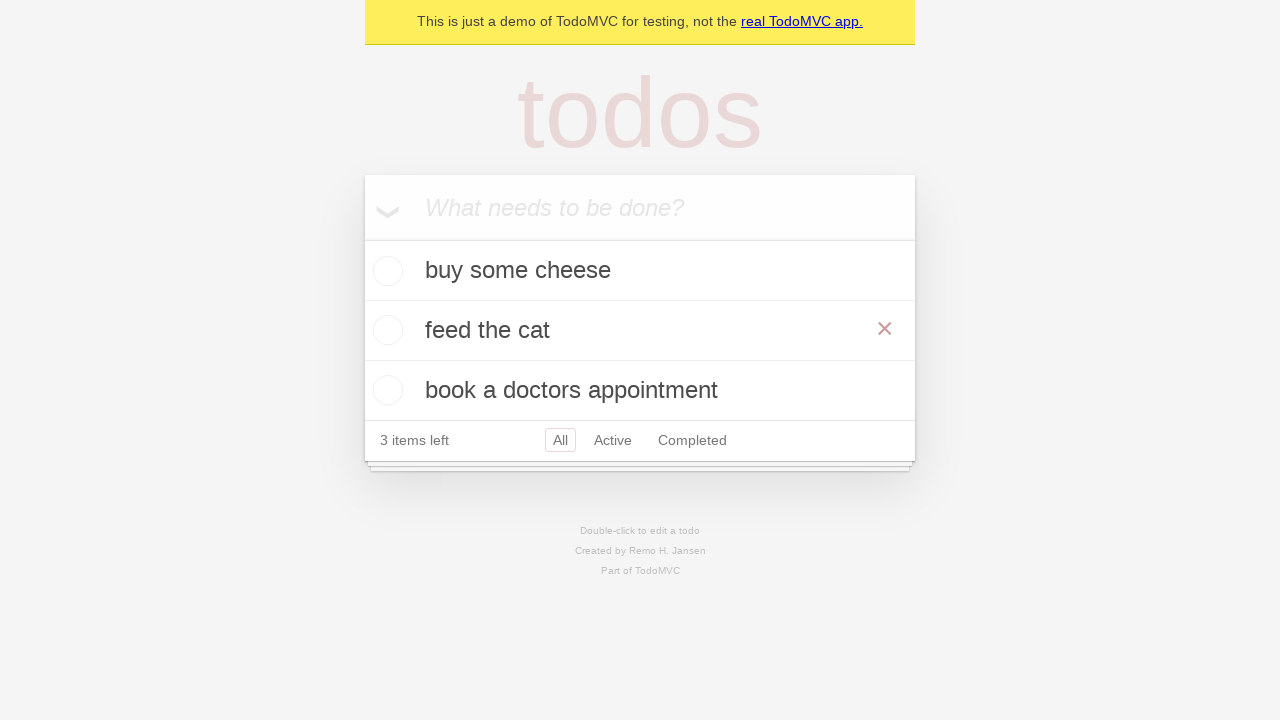

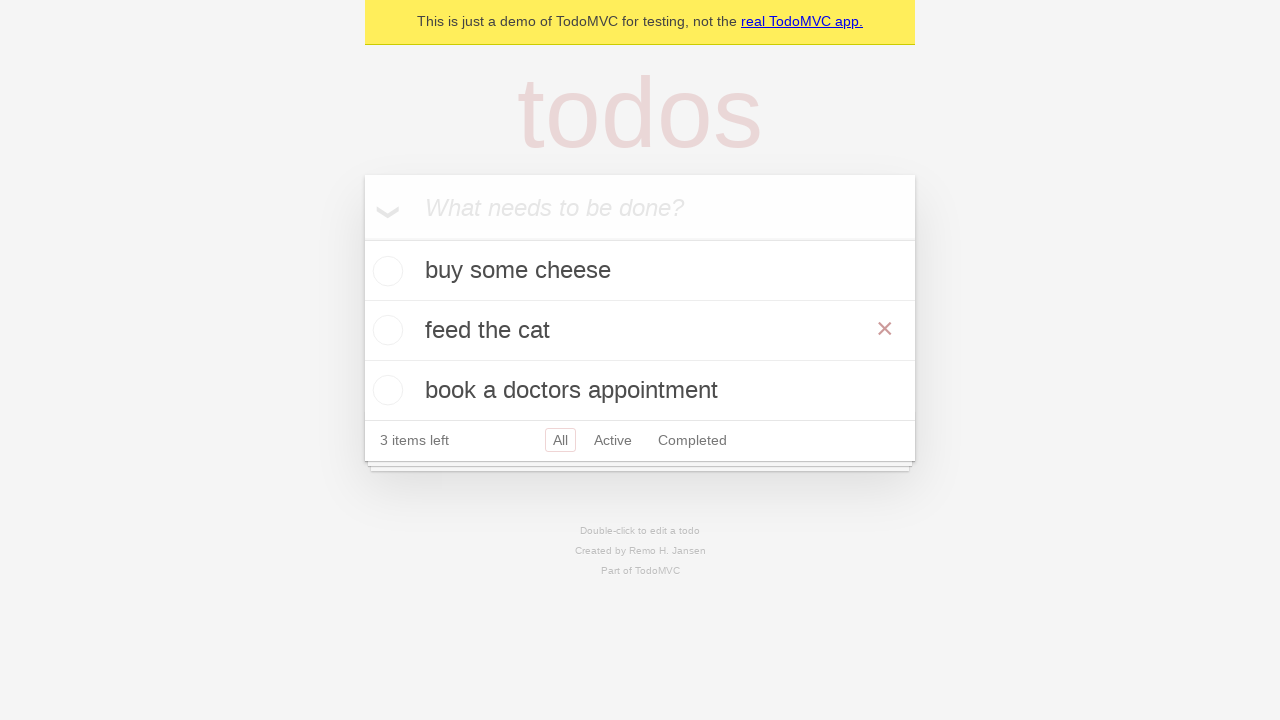